Tests basic form interaction by navigating to a test page and filling a text area with sample text

Starting URL: https://omayo.blogspot.com/

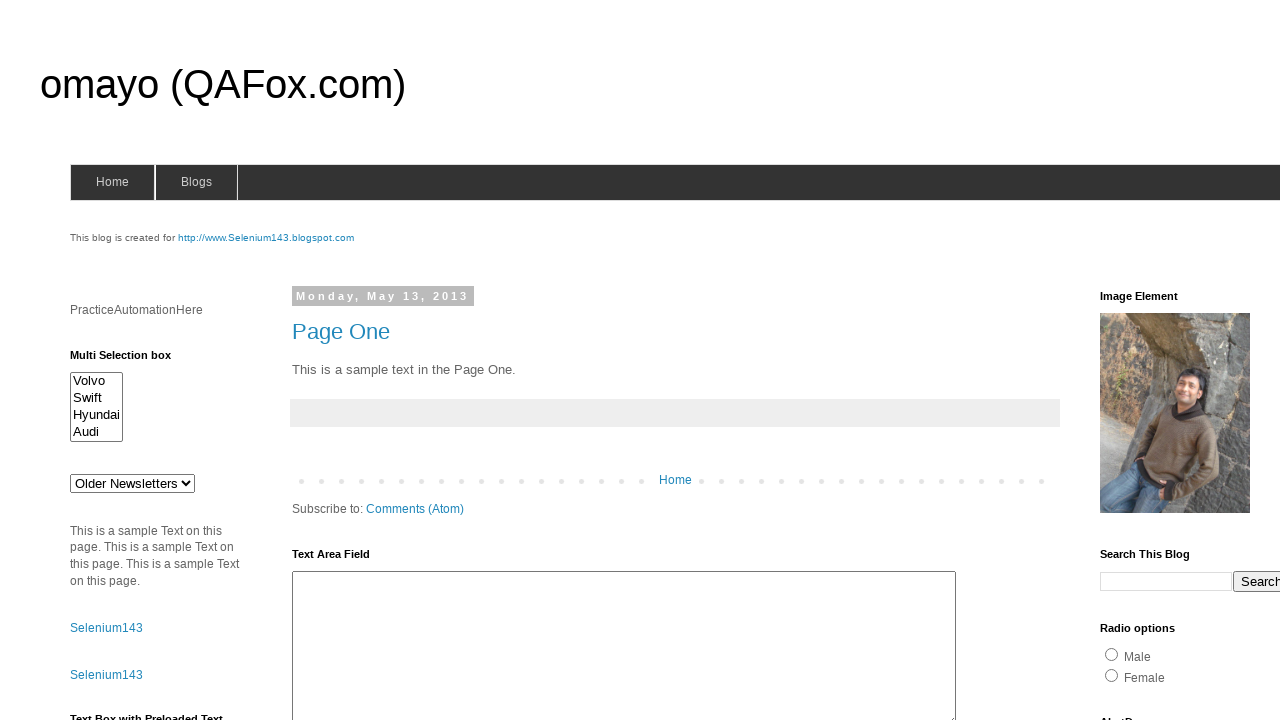

Filled text area with sample text 'Hi Leo' on #ta1
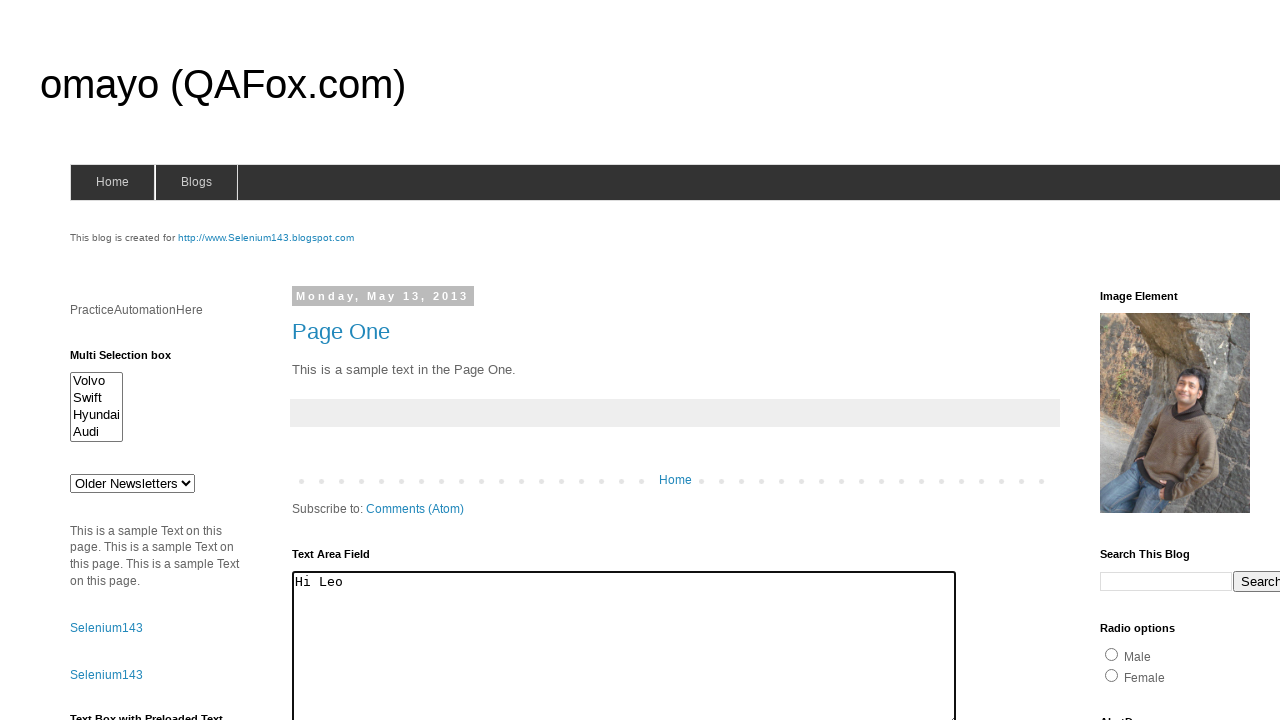

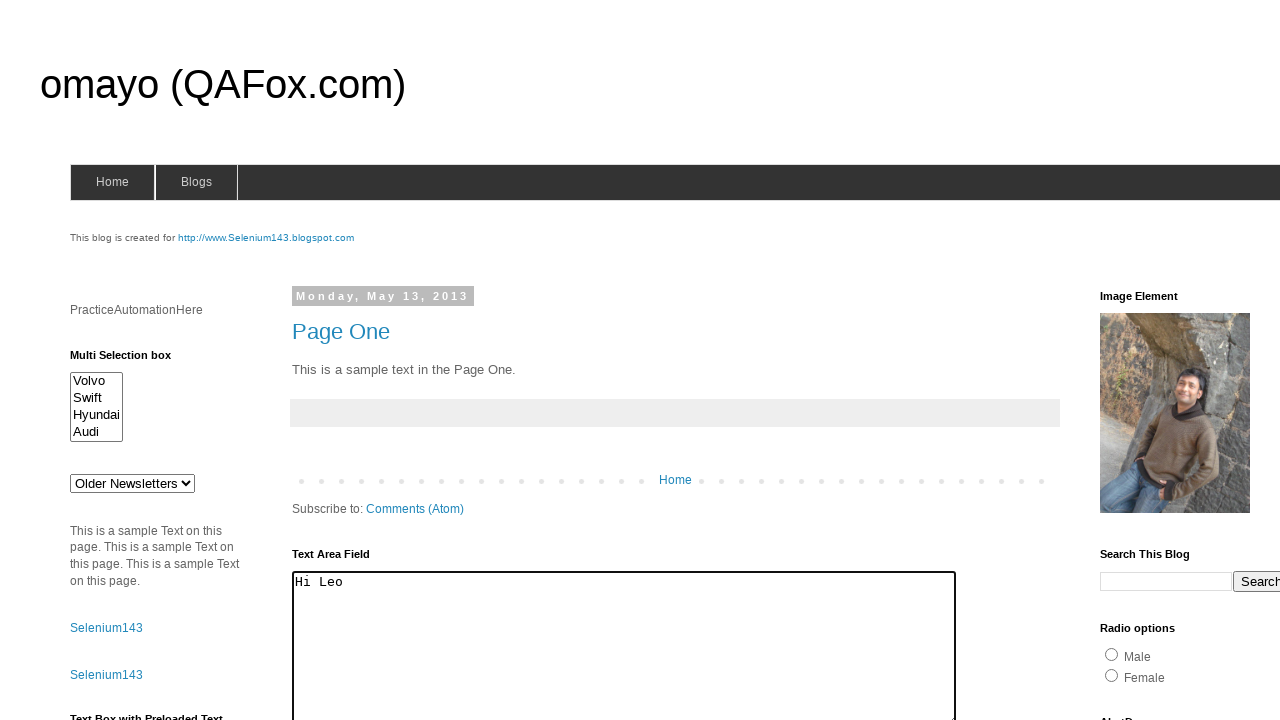